Tests numeric input field by entering numbers in scientific/exponent notation

Starting URL: https://the-internet.herokuapp.com/

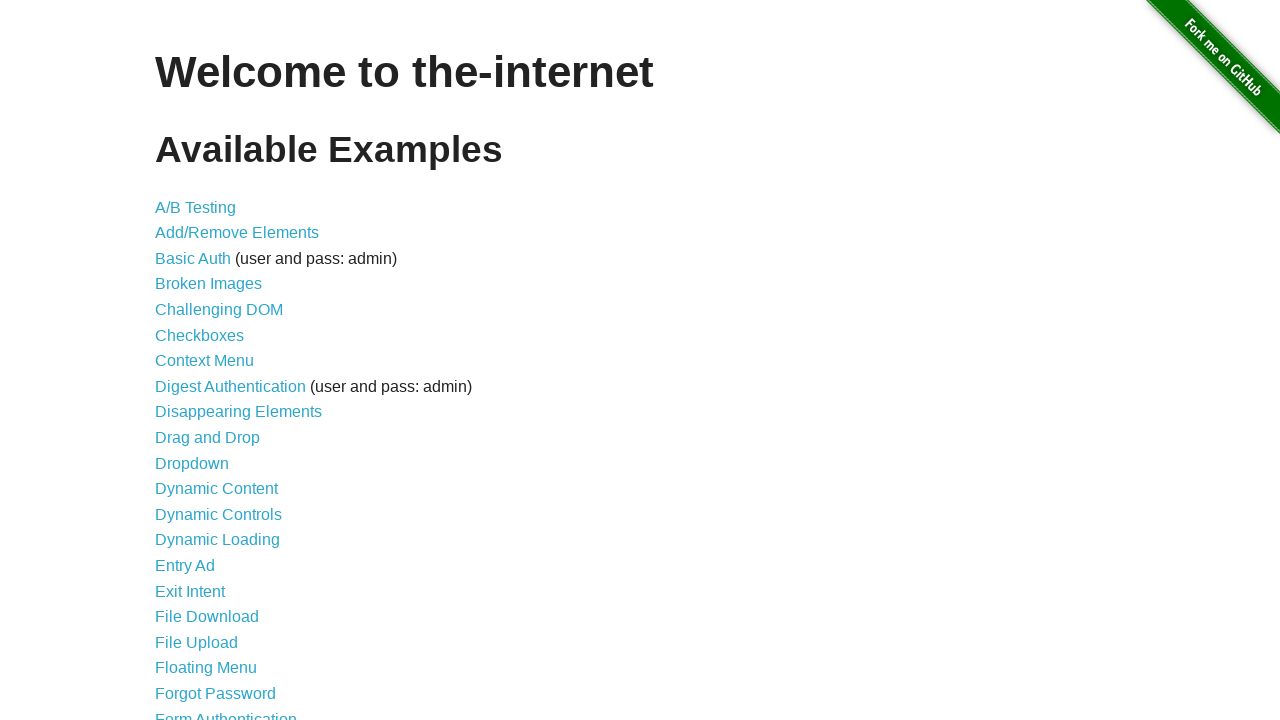

Clicked on Inputs link to navigate to inputs page at (176, 361) on a:text('Inputs')
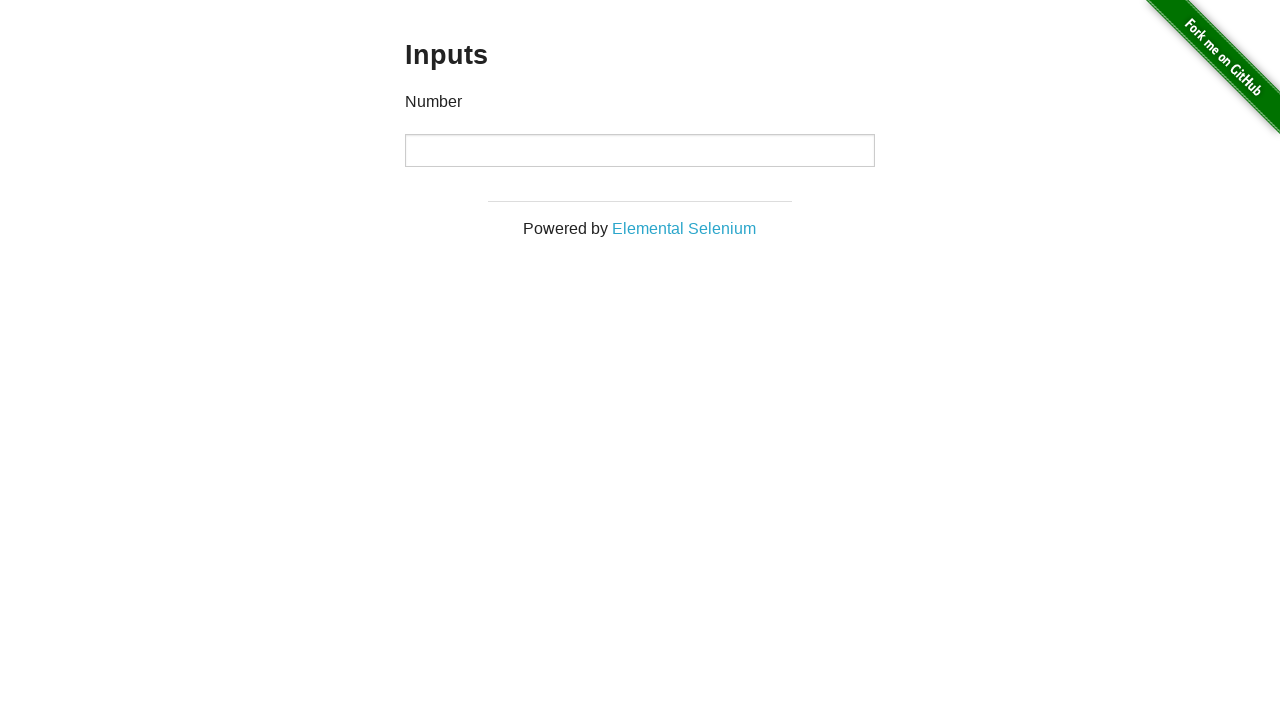

Waited for numeric input field to be visible
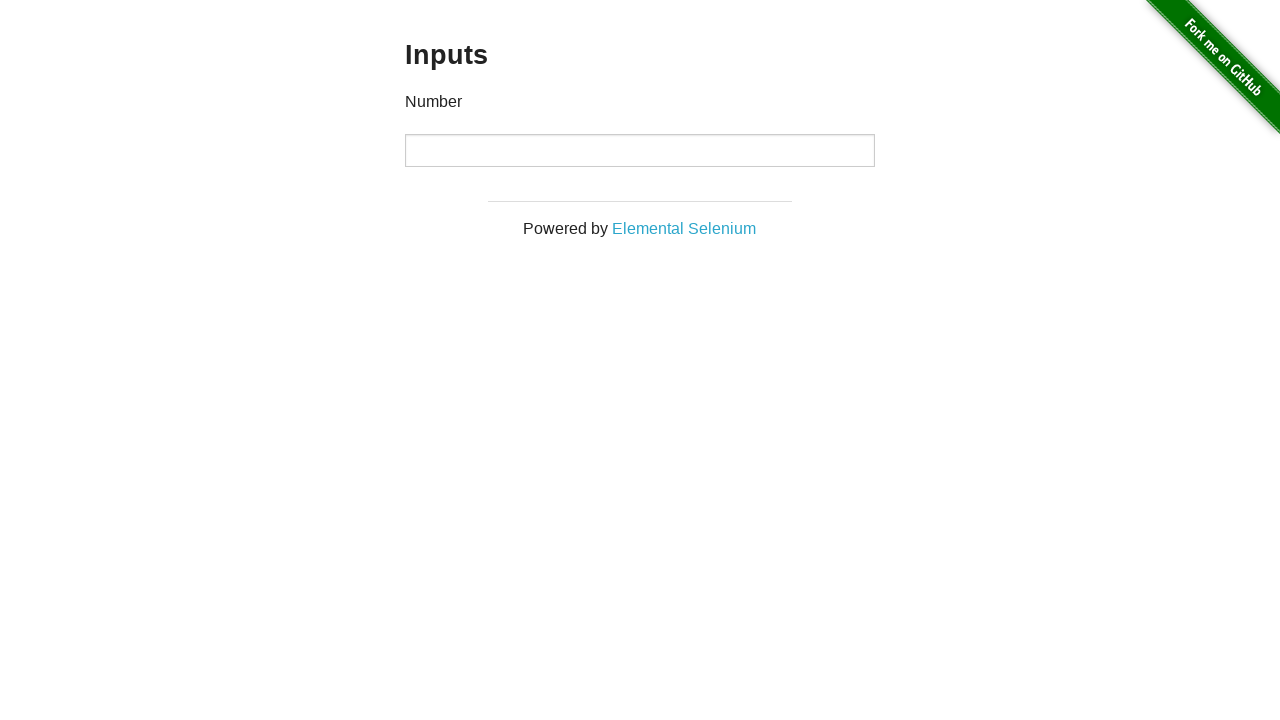

Entered number in scientific notation: 6e+17 on input[type='number']
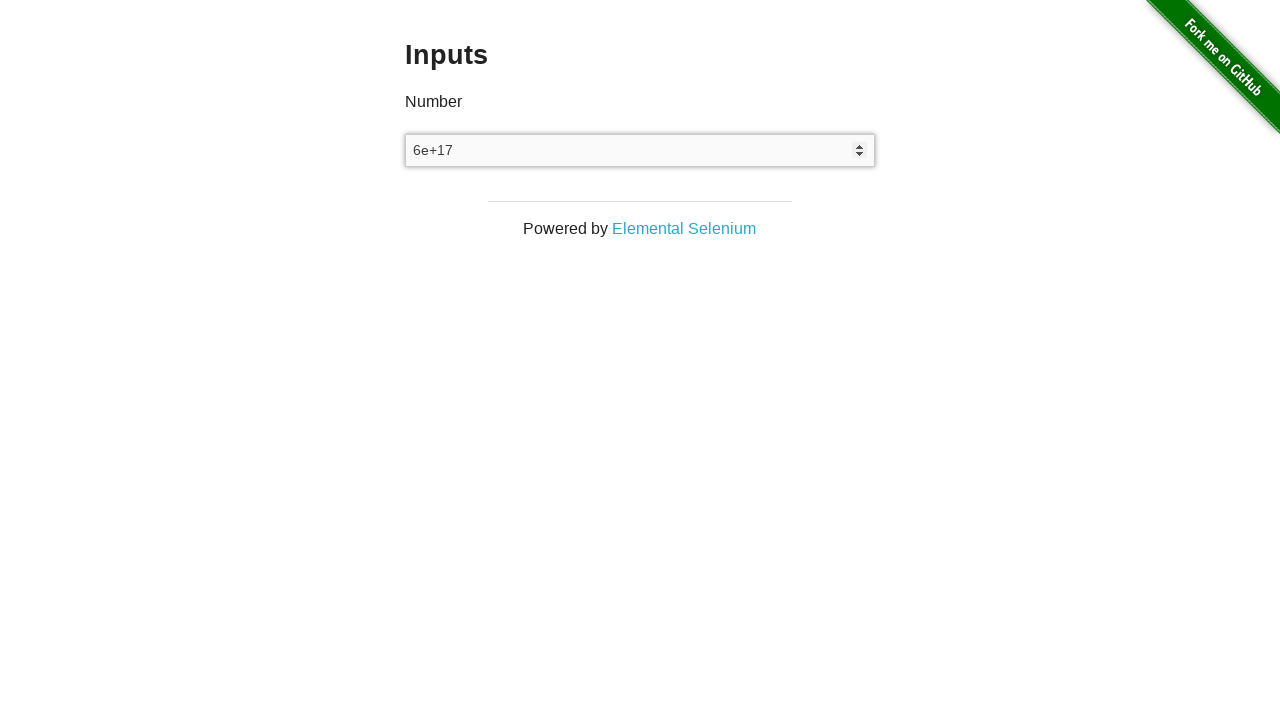

Verified that input value equals 6e+17 in exponent notation
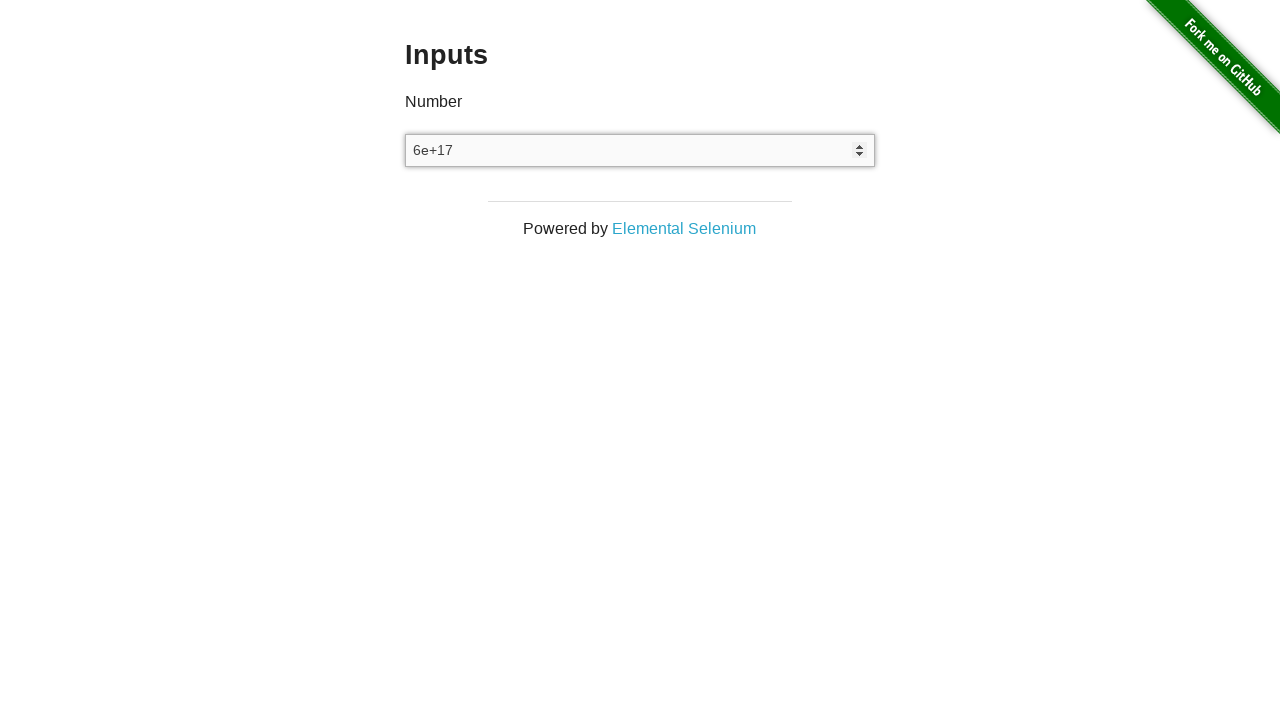

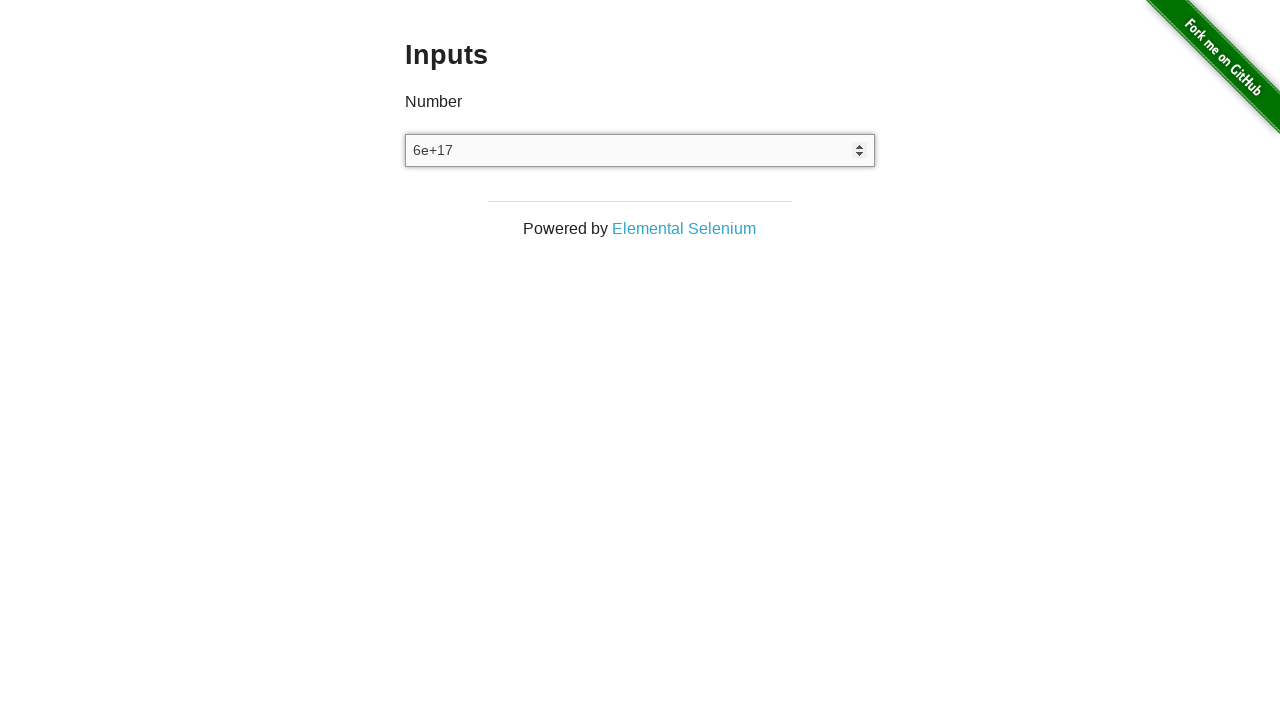